Tests that edits are cancelled when pressing Escape key

Starting URL: https://demo.playwright.dev/todomvc

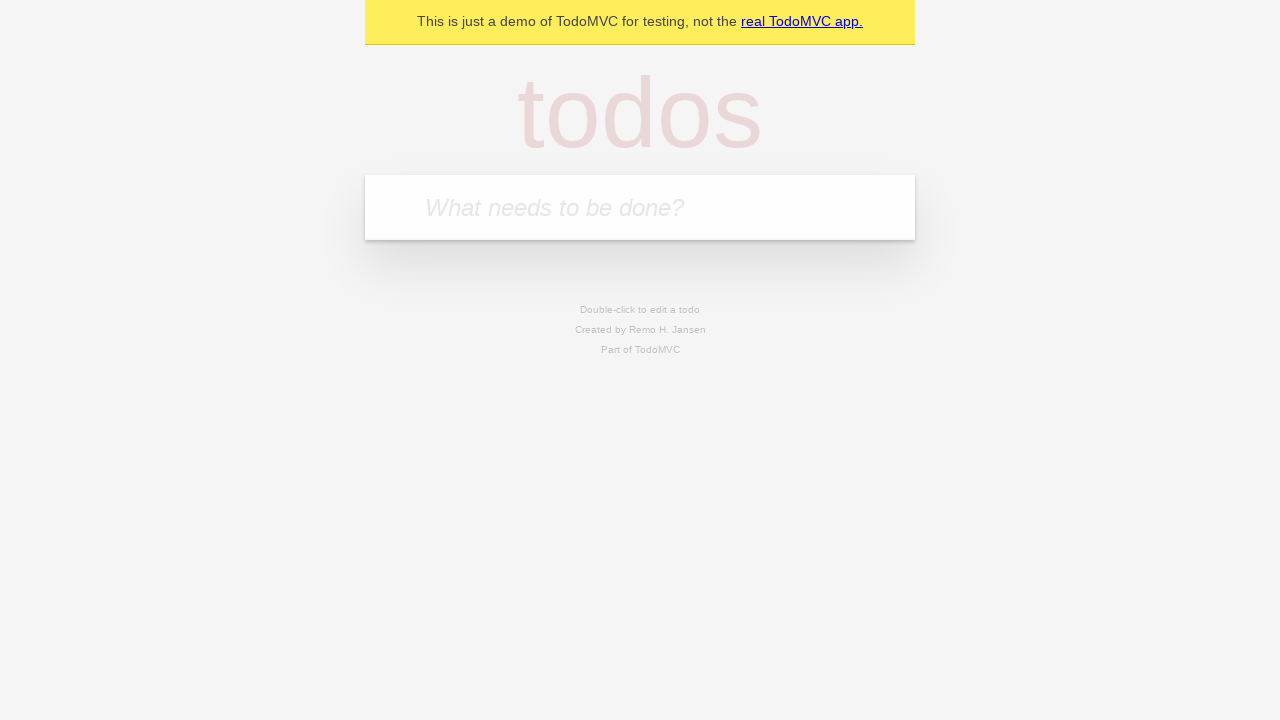

Filled todo input with 'buy some cheese' on internal:attr=[placeholder="What needs to be done?"i]
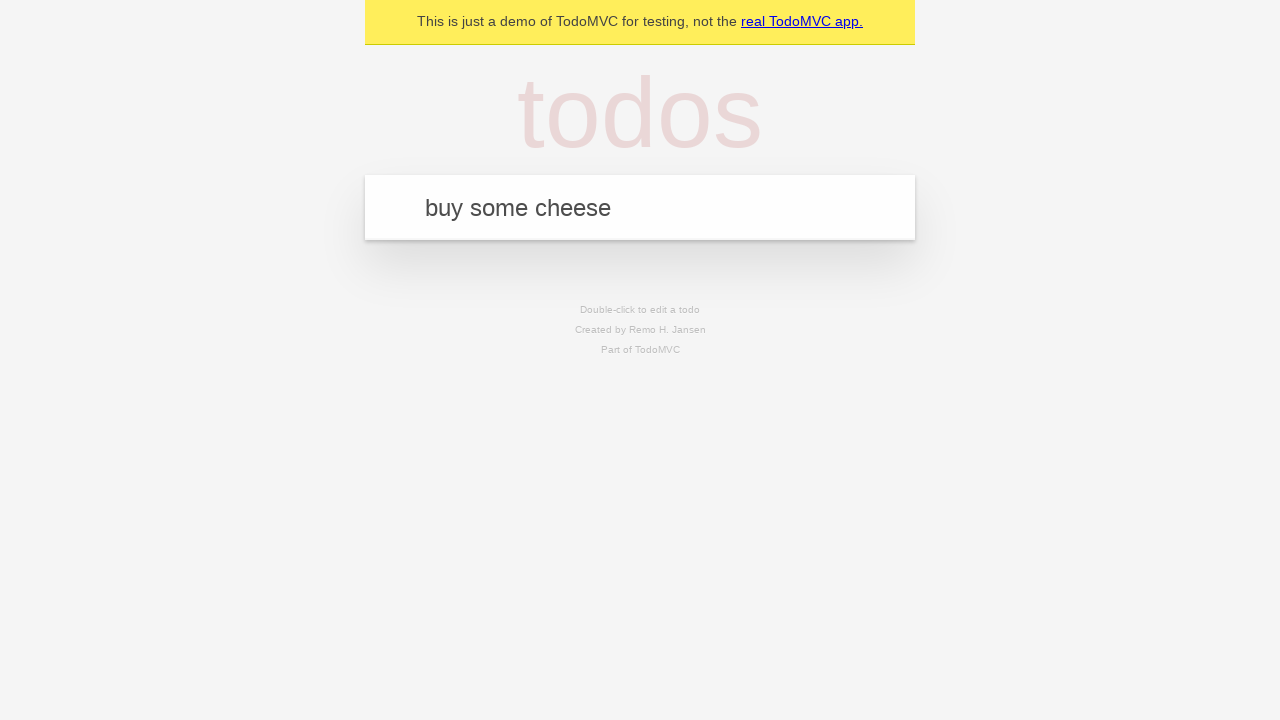

Pressed Enter to add first todo on internal:attr=[placeholder="What needs to be done?"i]
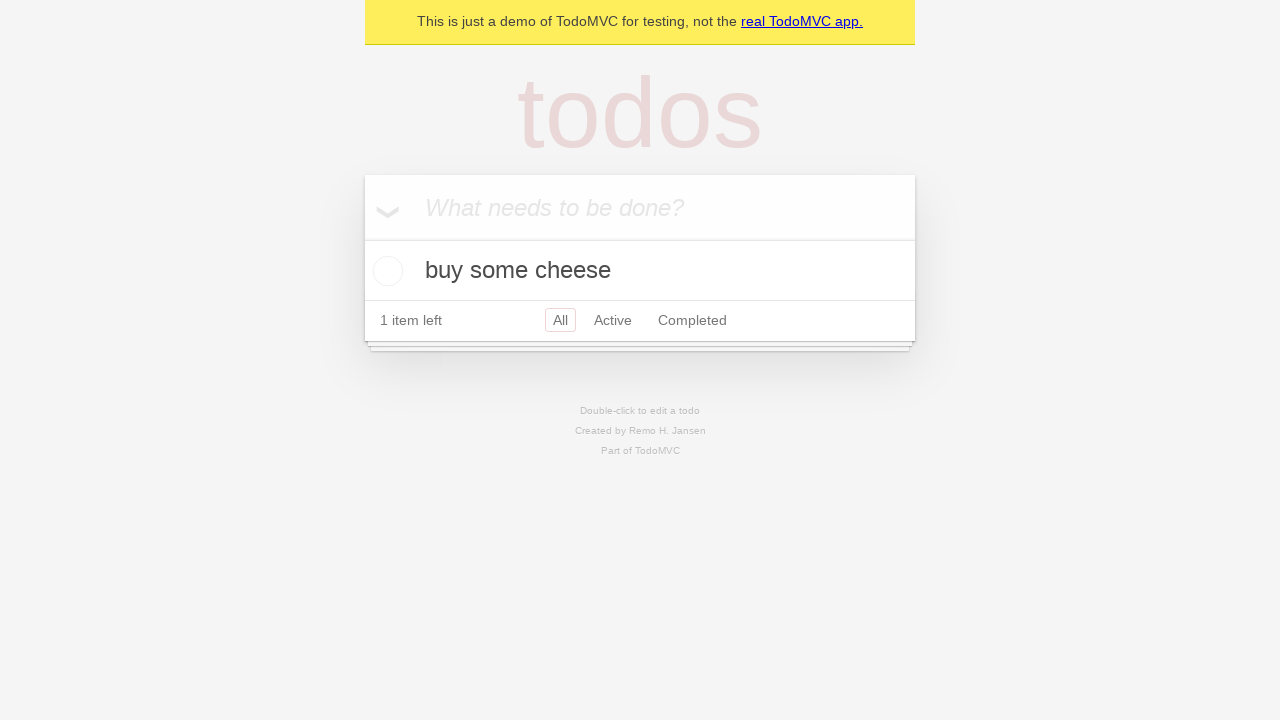

Filled todo input with 'feed the cat' on internal:attr=[placeholder="What needs to be done?"i]
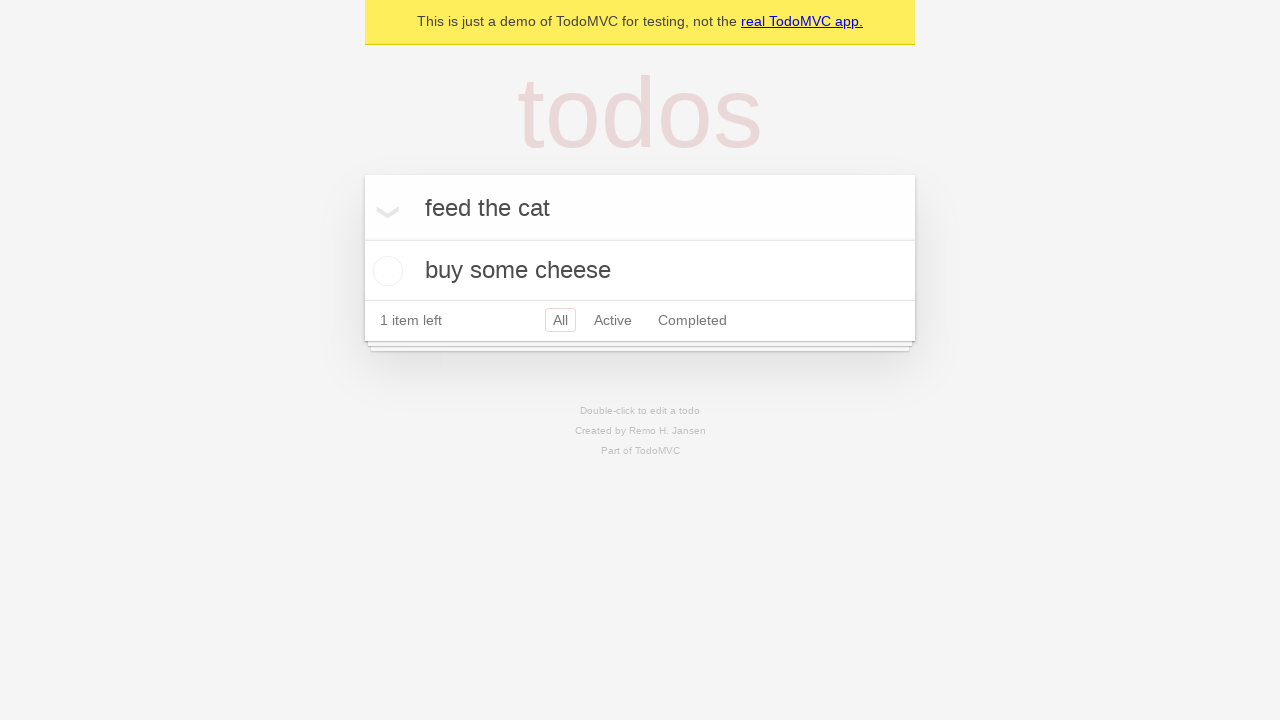

Pressed Enter to add second todo on internal:attr=[placeholder="What needs to be done?"i]
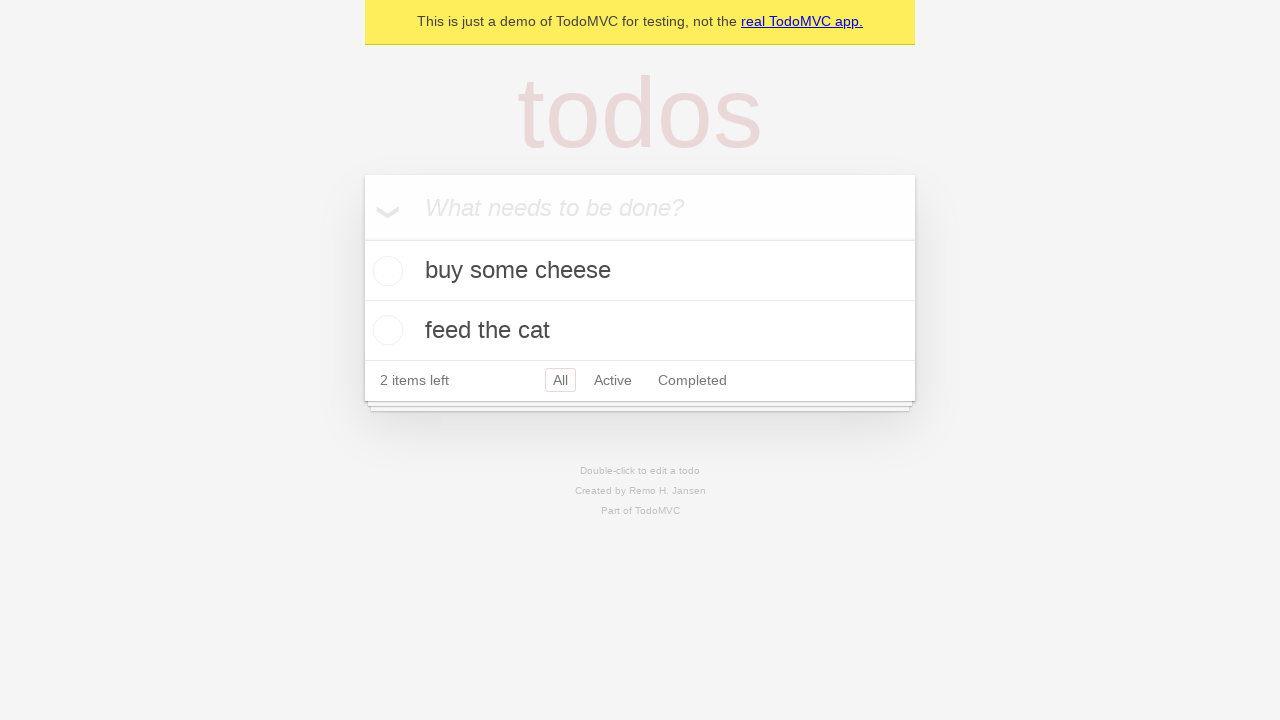

Filled todo input with 'book a doctors appointment' on internal:attr=[placeholder="What needs to be done?"i]
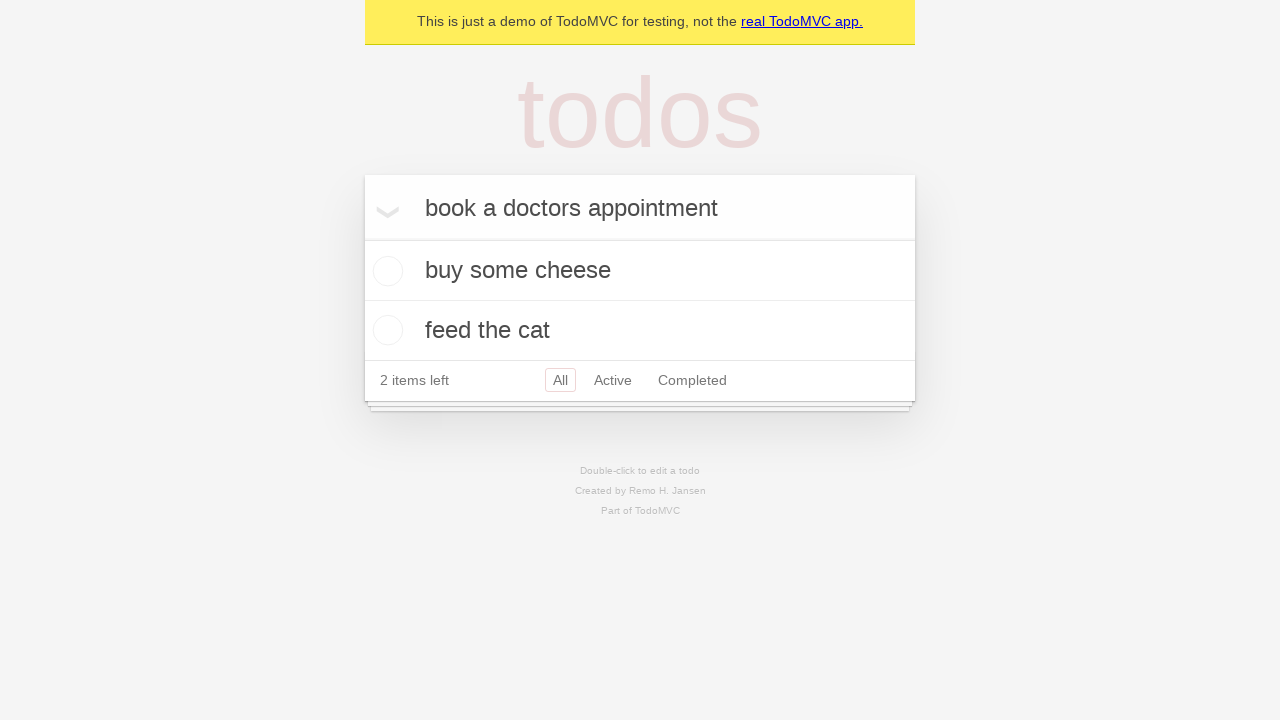

Pressed Enter to add third todo on internal:attr=[placeholder="What needs to be done?"i]
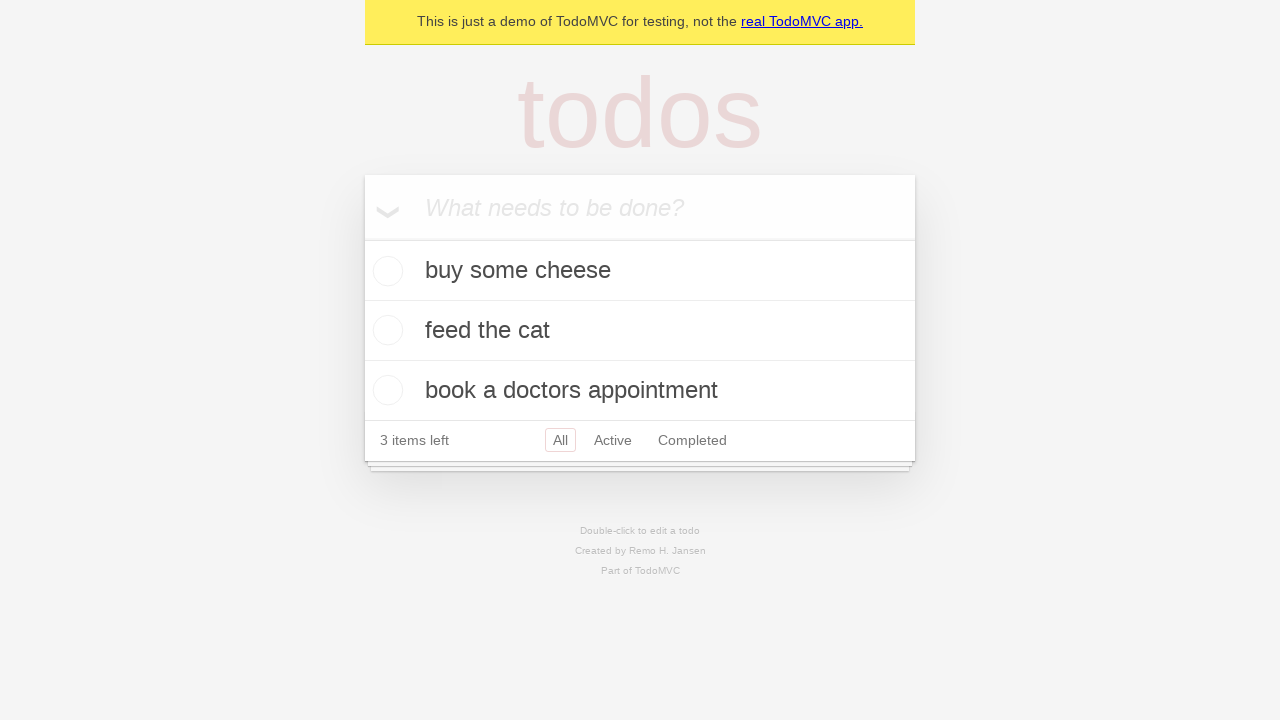

Waited for all three todos to be added to the page
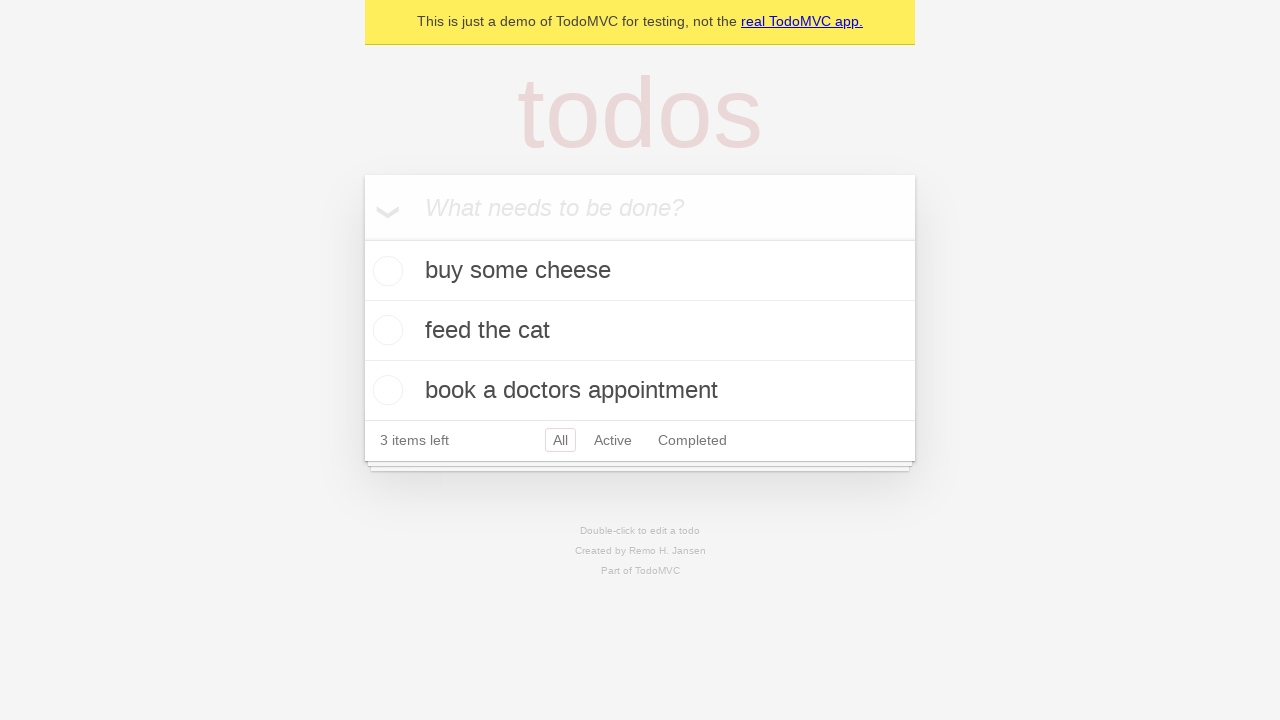

Double-clicked second todo to enter edit mode at (640, 331) on internal:testid=[data-testid="todo-item"s] >> nth=1
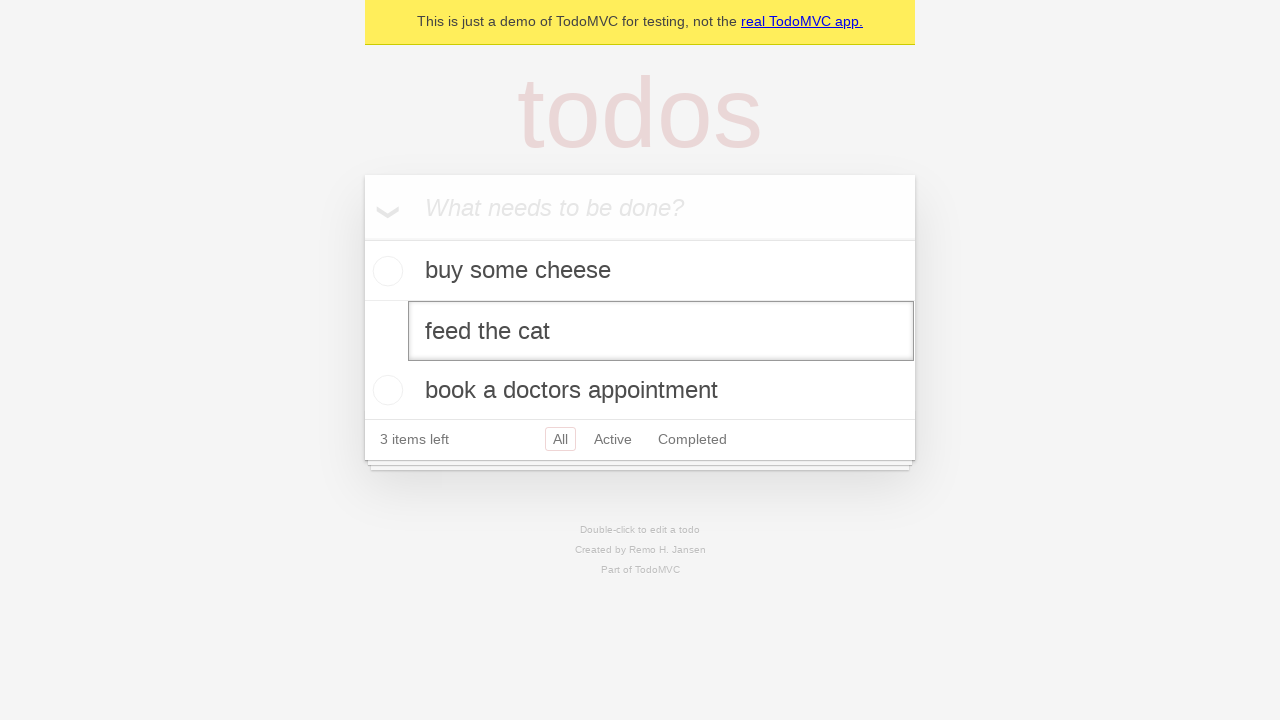

Filled edit textbox with 'buy some sausages' on internal:testid=[data-testid="todo-item"s] >> nth=1 >> internal:role=textbox[nam
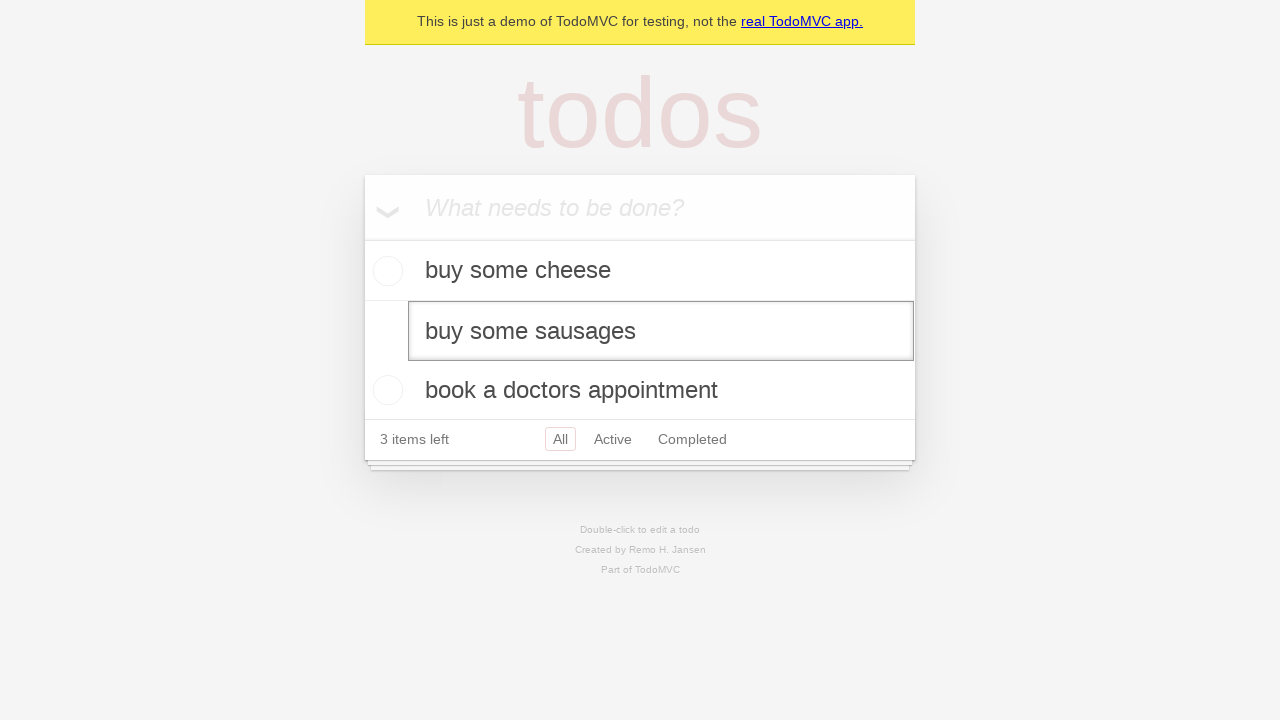

Pressed Escape key to cancel edits on internal:testid=[data-testid="todo-item"s] >> nth=1 >> internal:role=textbox[nam
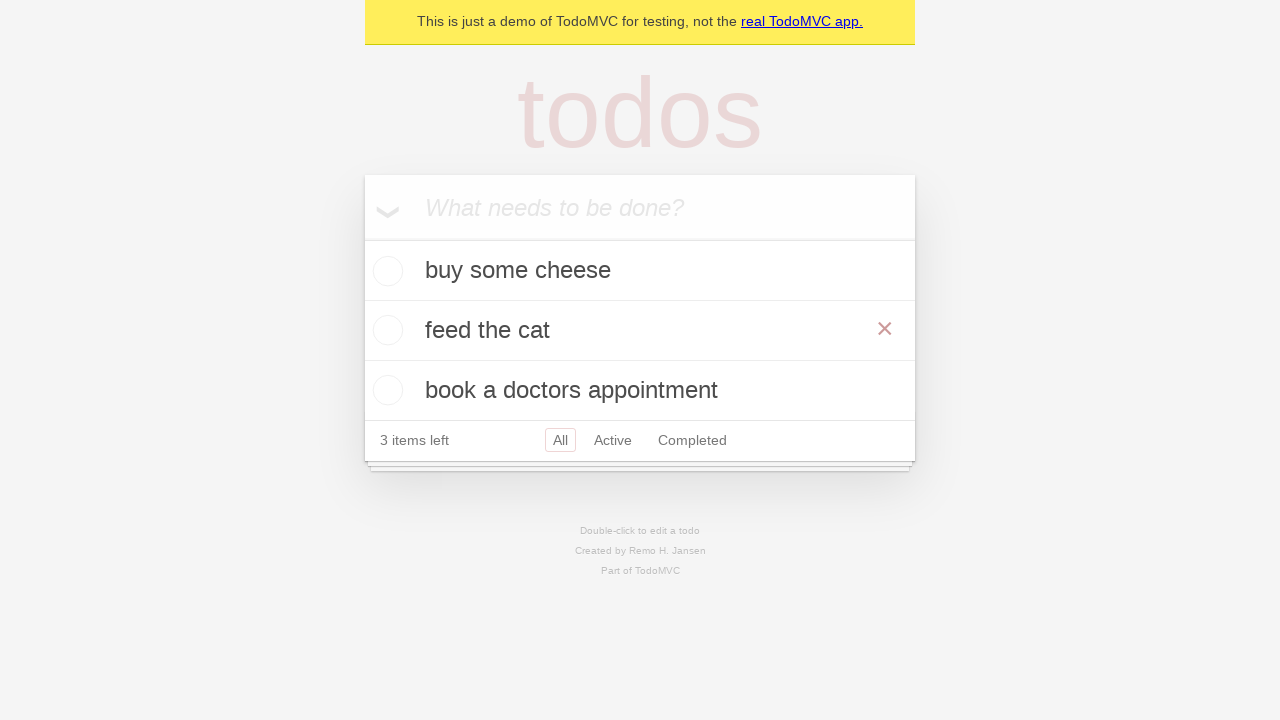

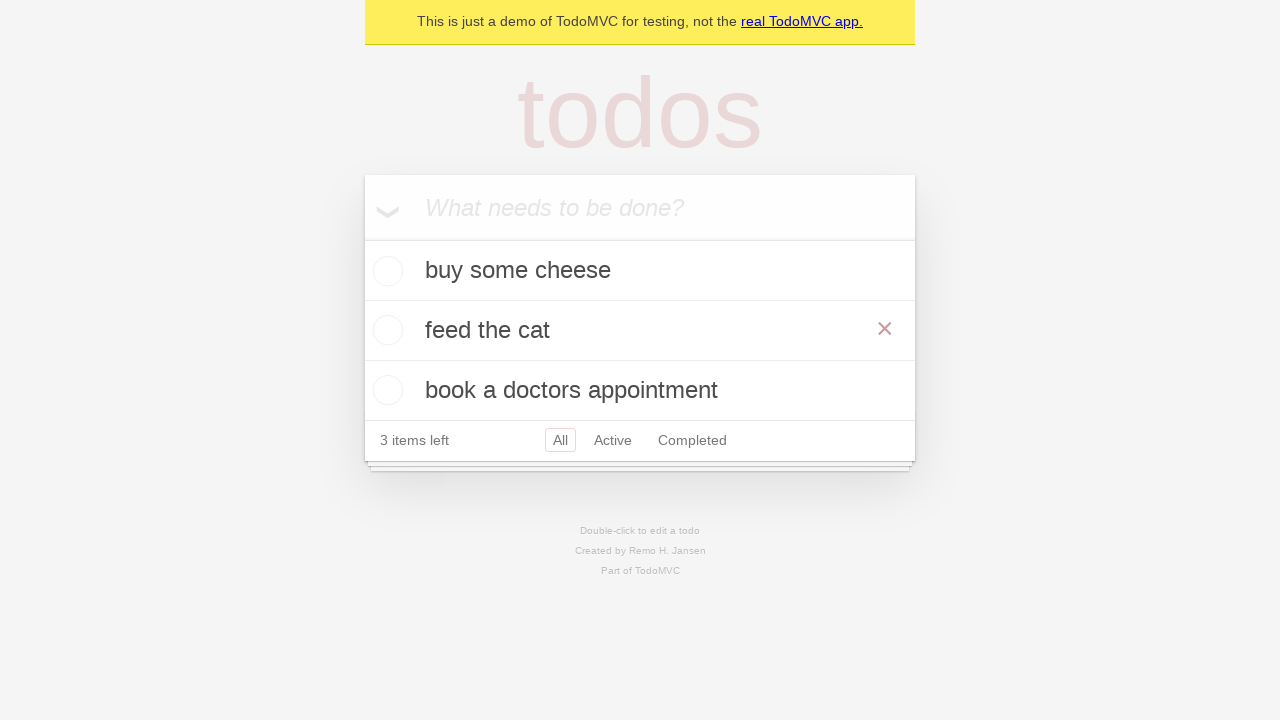